Tests autocomplete functionality by typing "Apple" in the input field and selecting the autocomplete suggestion

Starting URL: https://jqueryui.com/autocomplete/

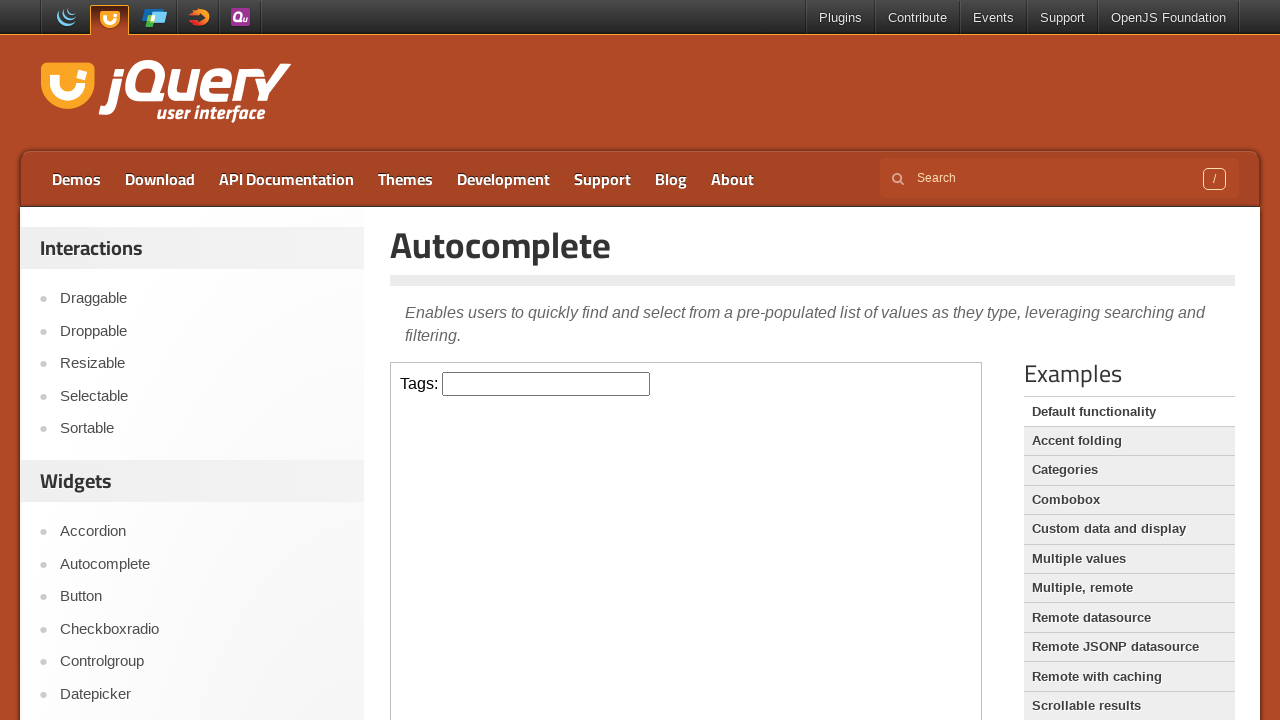

Located iframe containing autocomplete demo
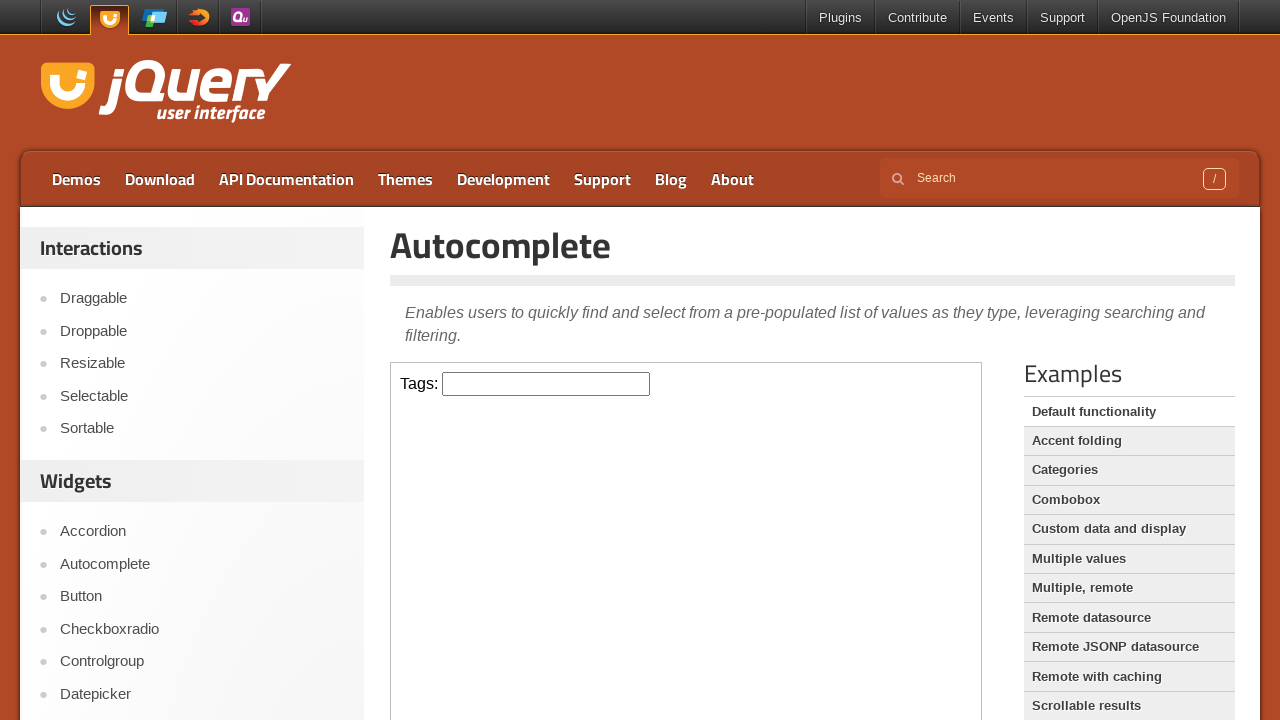

Typed 'Apple' in the autocomplete input field on iframe >> nth=0 >> internal:control=enter-frame >> #tags
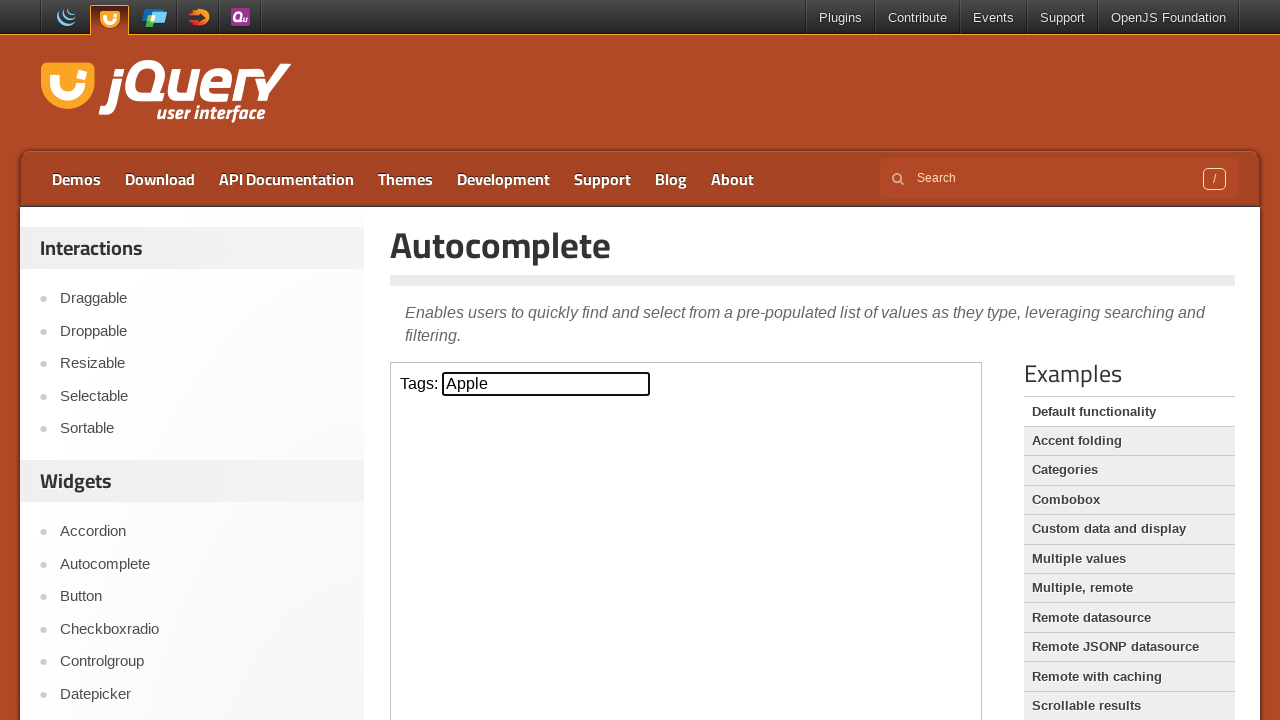

Clicked on the autocomplete suggestion for 'Apple' at (546, 409) on iframe >> nth=0 >> internal:control=enter-frame >> .ui-menu-item
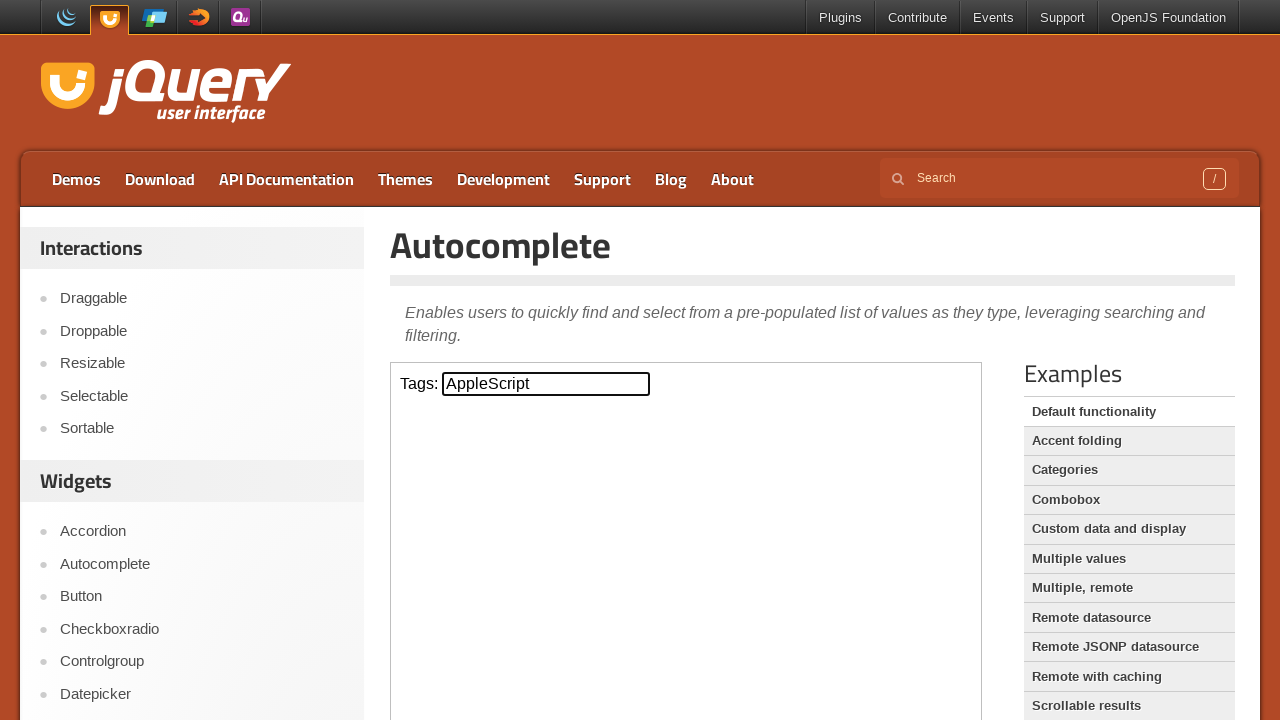

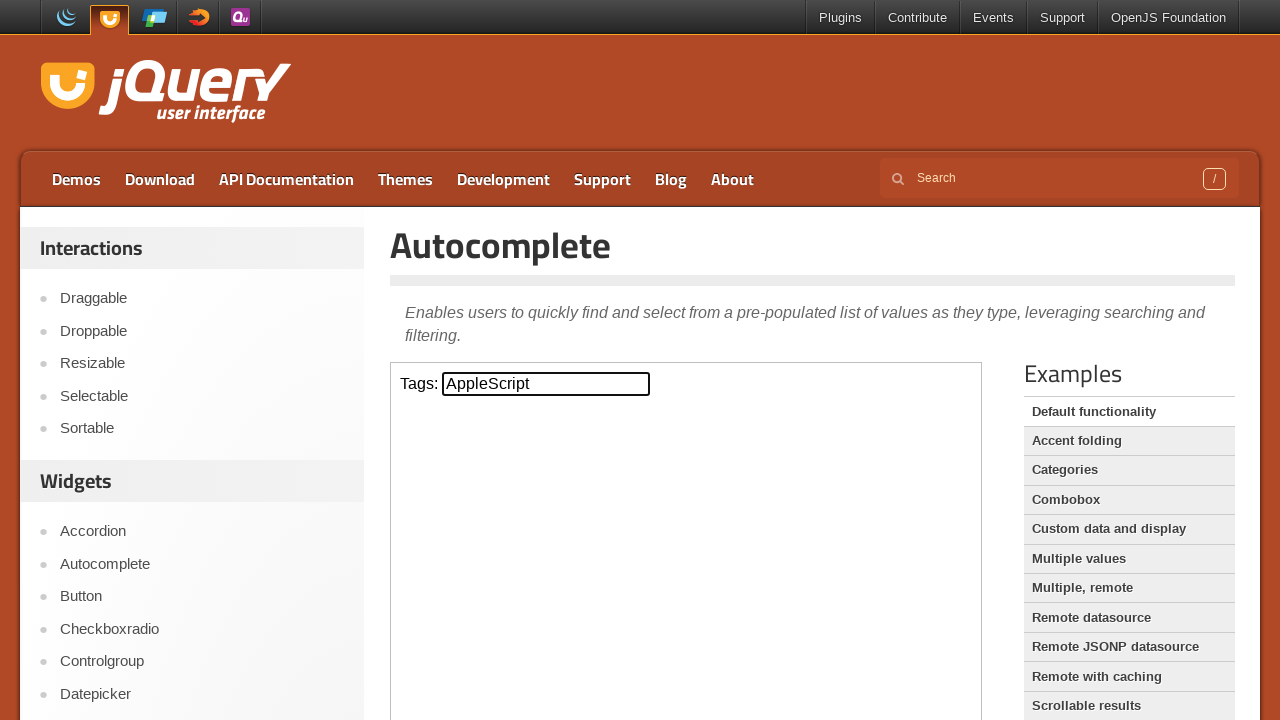